Tests static dropdown selection functionality by selecting currency options using different methods (index, visible text, and value)

Starting URL: https://rahulshettyacademy.com/dropdownsPractise/

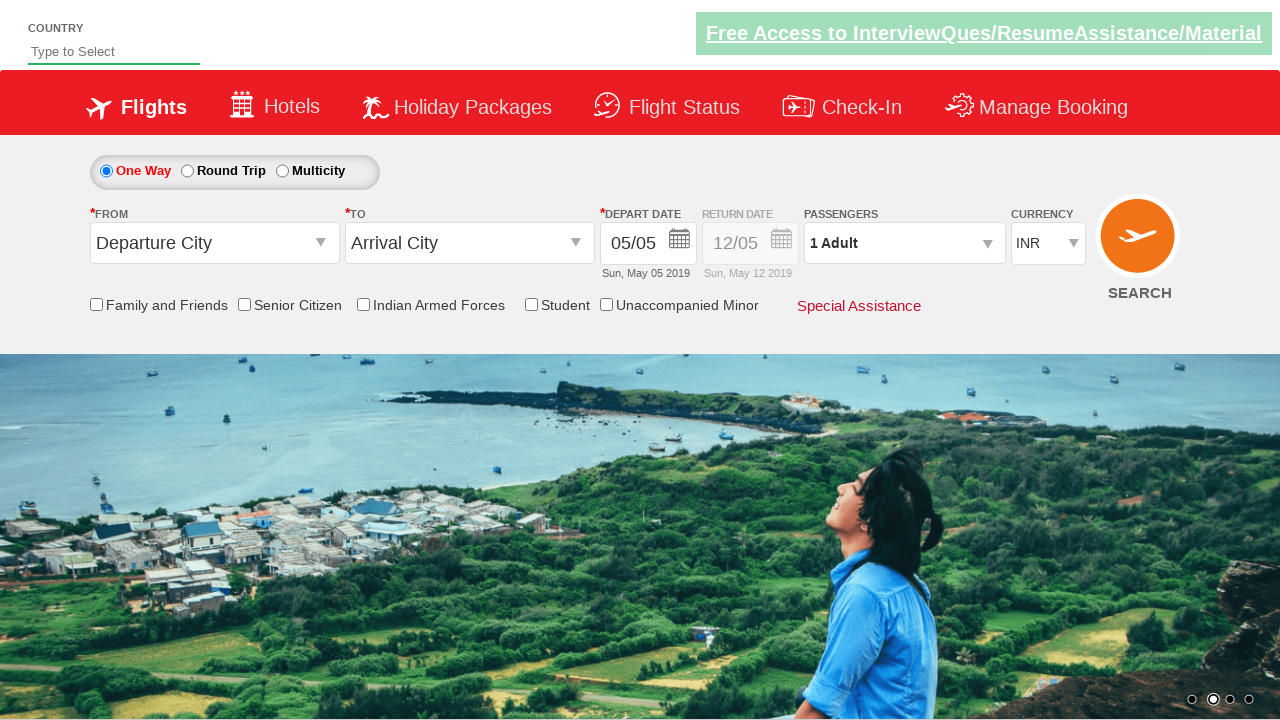

Located currency dropdown element
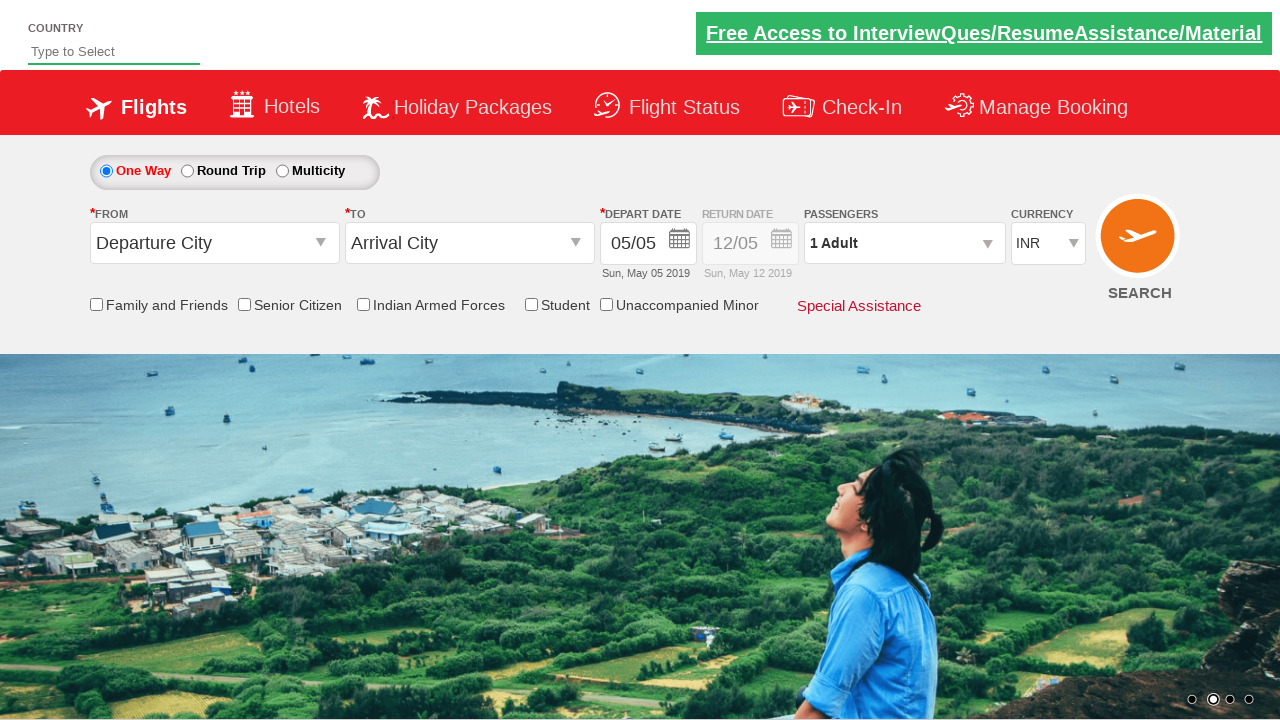

Selected currency dropdown option by index 3 (4th option) on #ctl00_mainContent_DropDownListCurrency
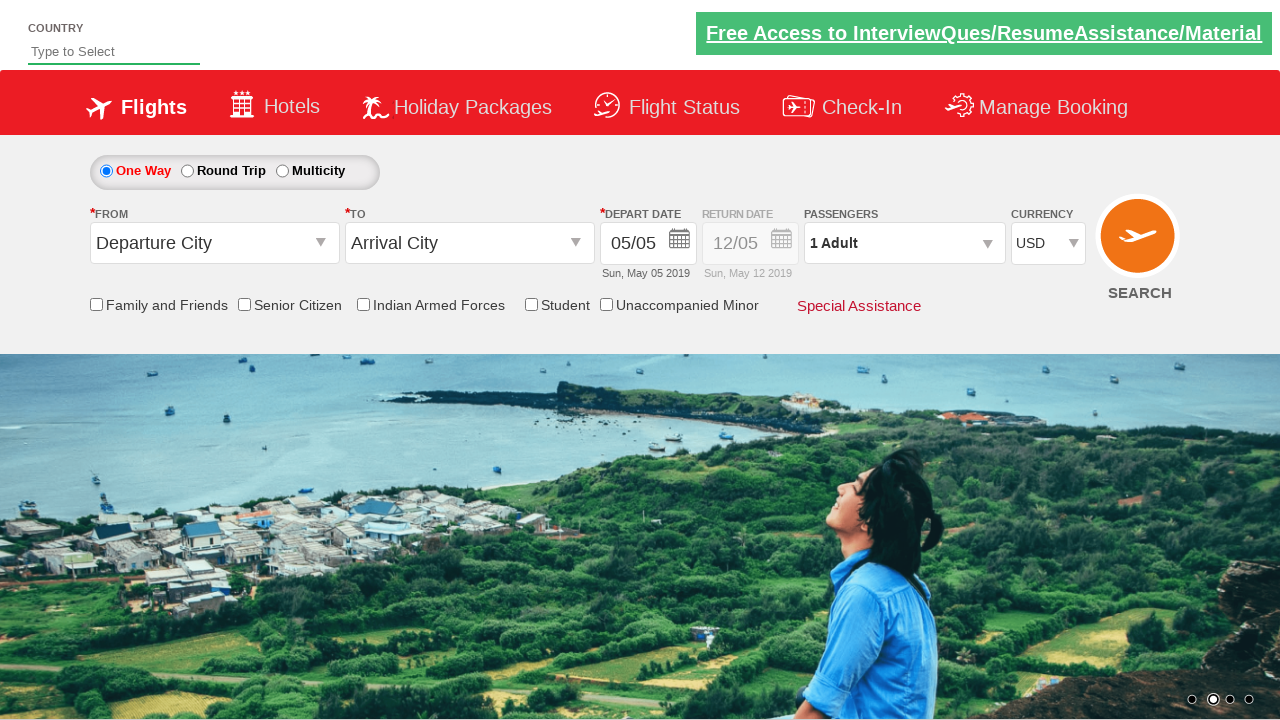

Selected currency dropdown option by visible text 'AED' on #ctl00_mainContent_DropDownListCurrency
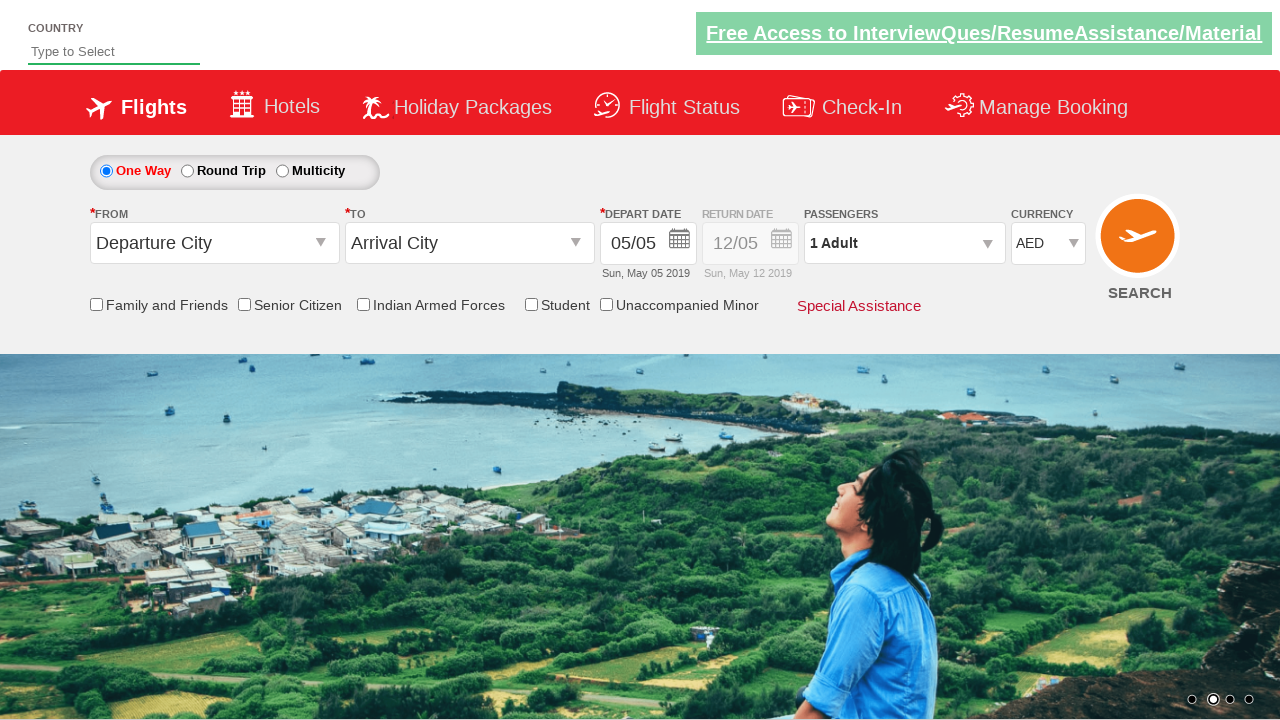

Selected currency dropdown option by value 'INR' on #ctl00_mainContent_DropDownListCurrency
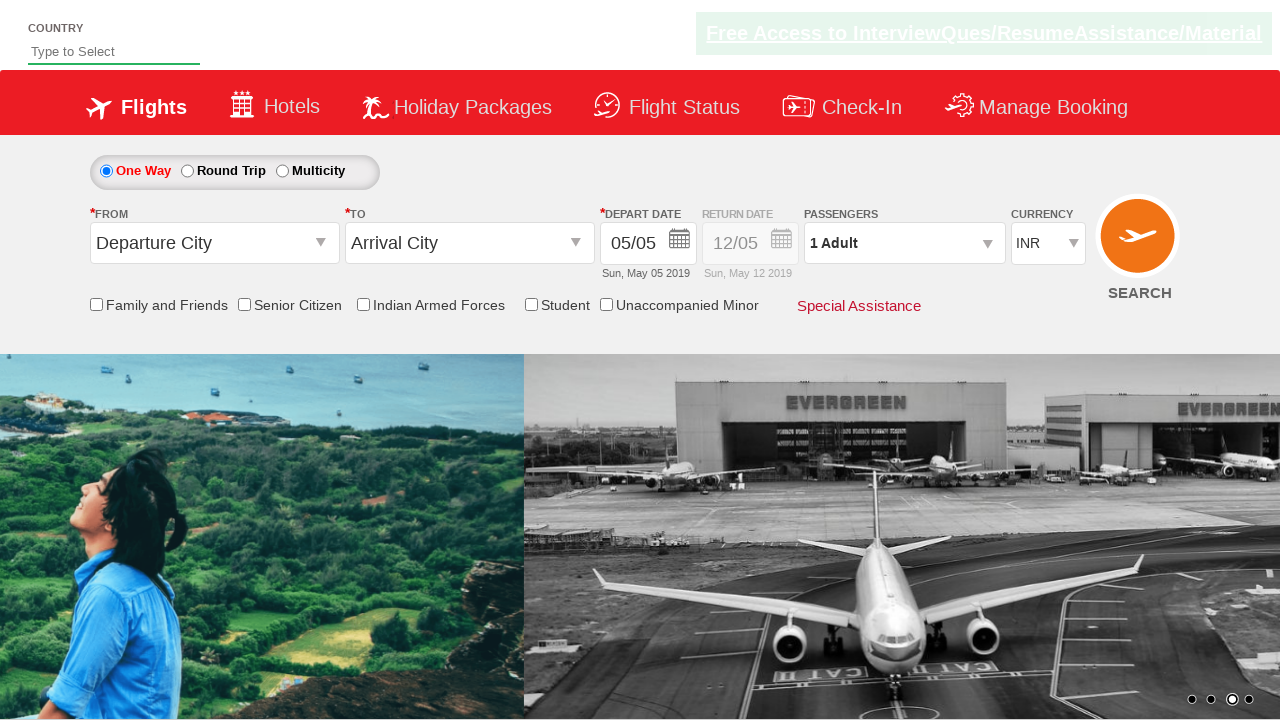

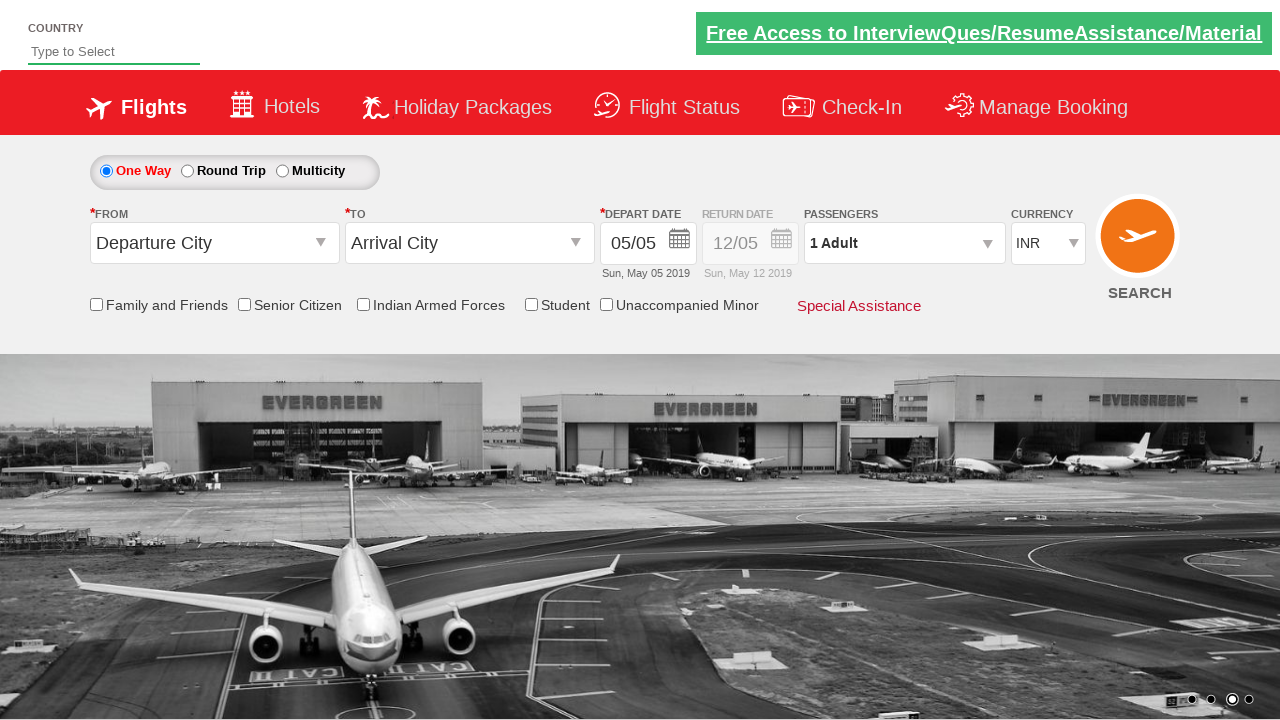